Navigates to the Invasion page and then to the Mission subsection, verifying the page title

Starting URL: http://arquillian.org

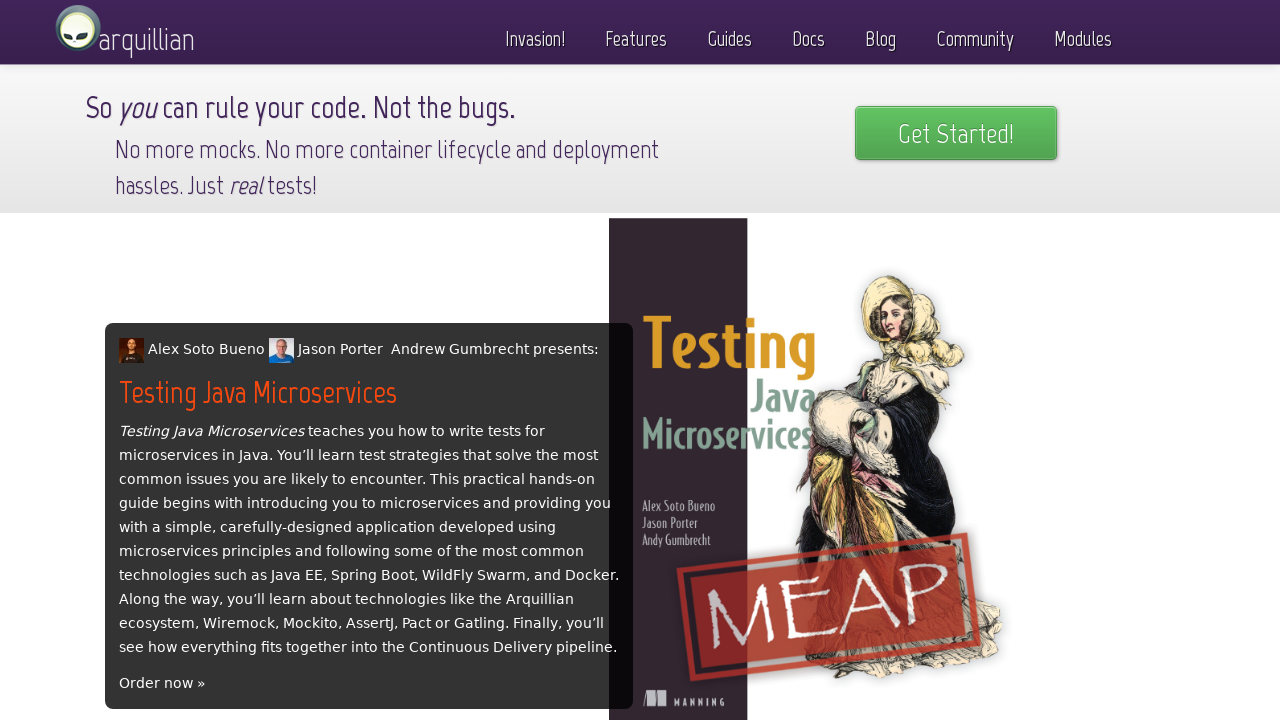

Clicked 'Invasion!' menu item to navigate to Invasion page at (535, 34) on text=Invasion!
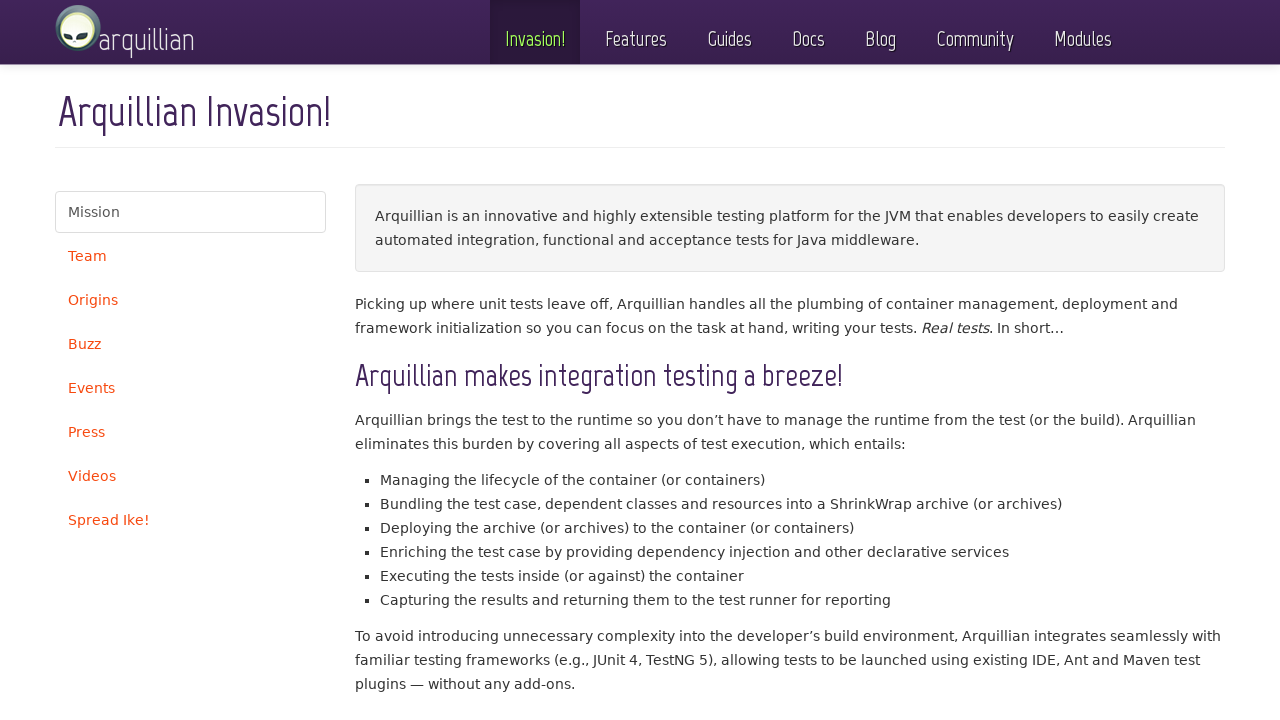

Clicked 'Mission' subsection in sidebar at (190, 212) on text=Mission
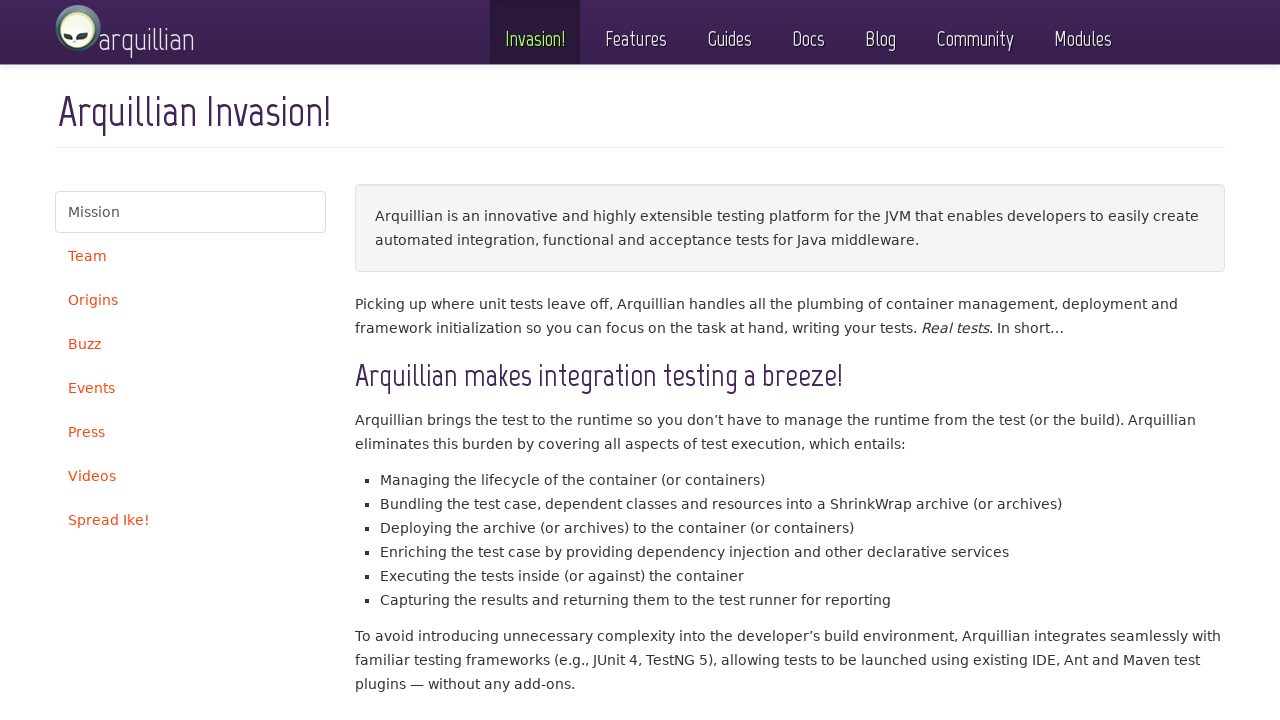

Verified page title includes 'Arquillian Invasion!'
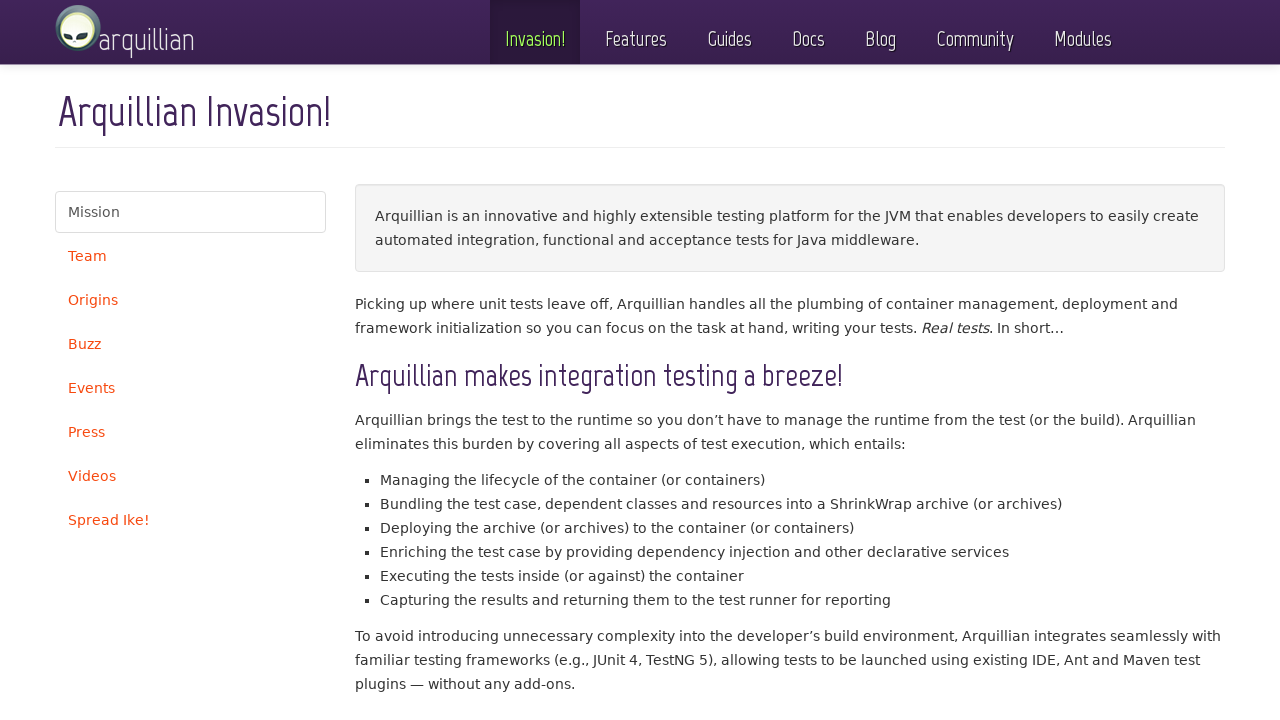

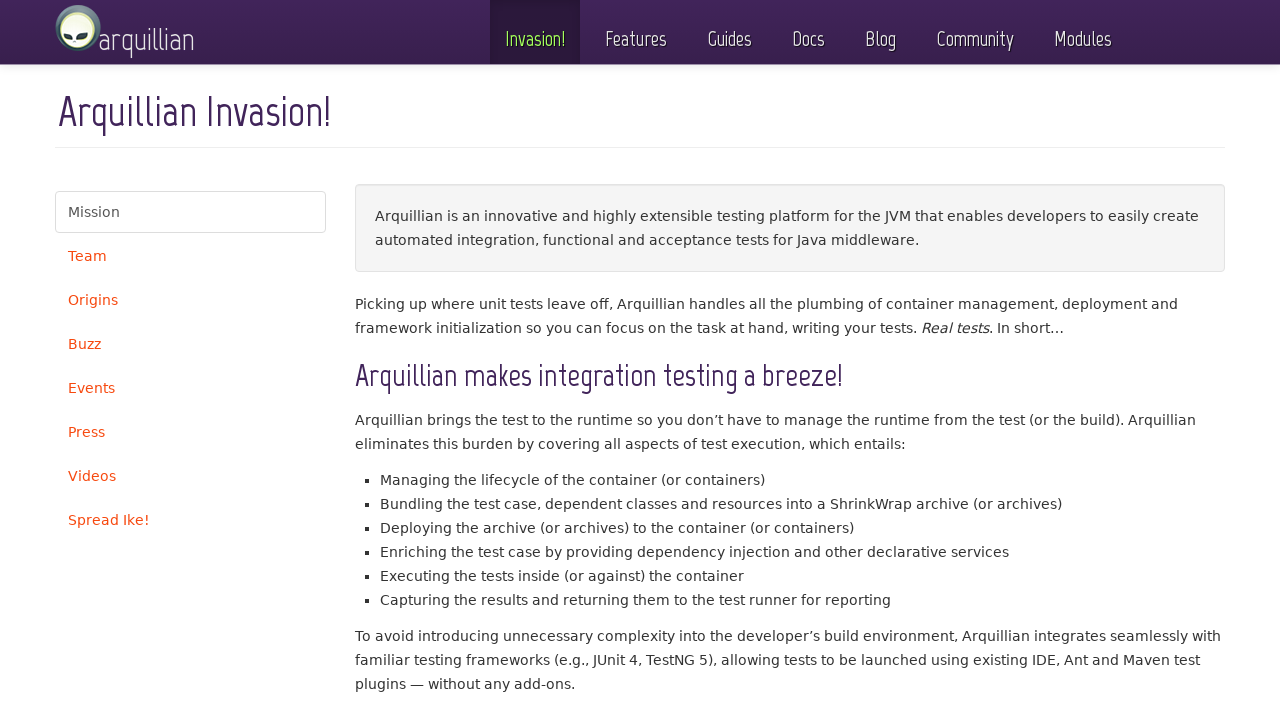